Navigates to a buttons test page and clicks on a specific button element

Starting URL: https://automationtesting.co.uk/buttons.html

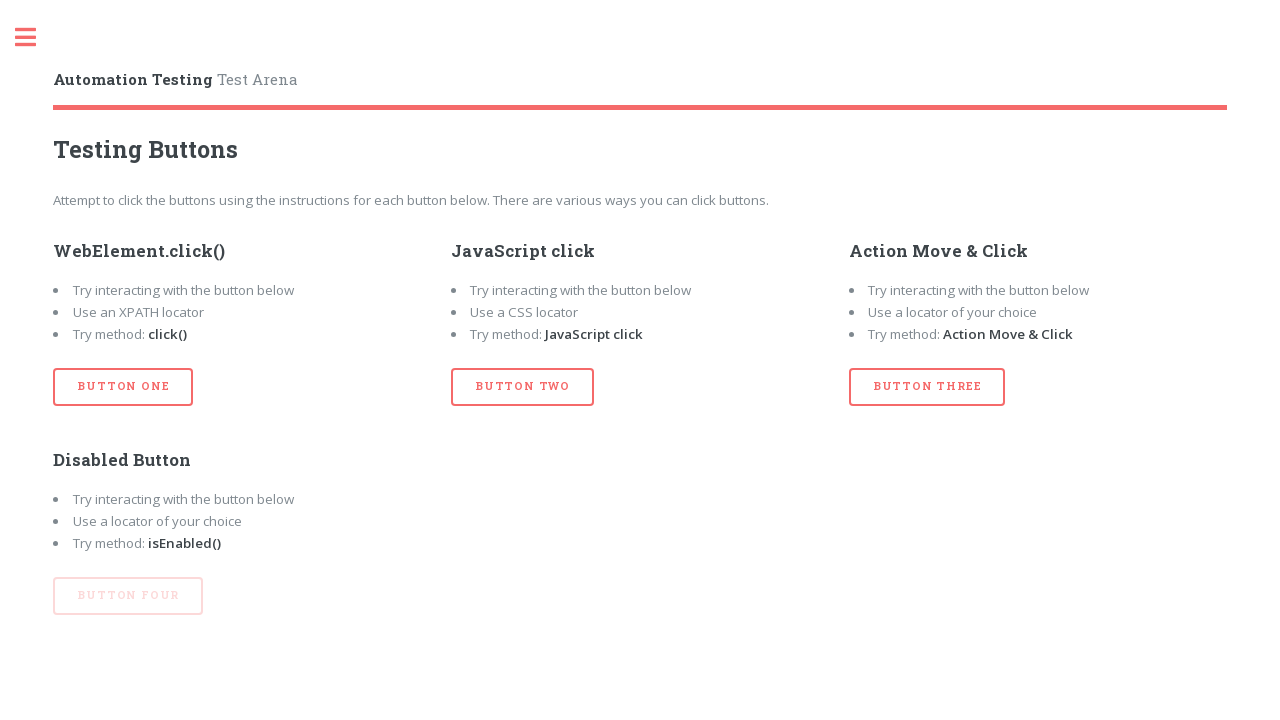

Navigated to buttons test page
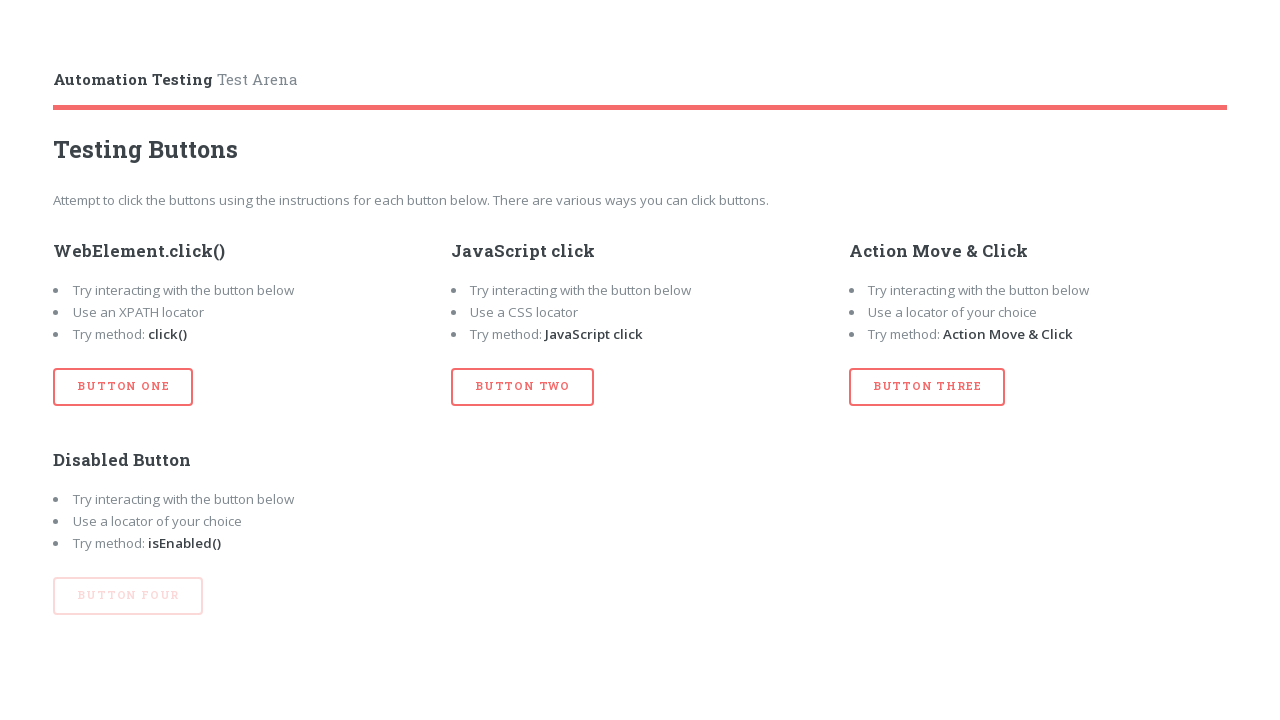

Clicked button with id btn_three at (927, 387) on #btn_three
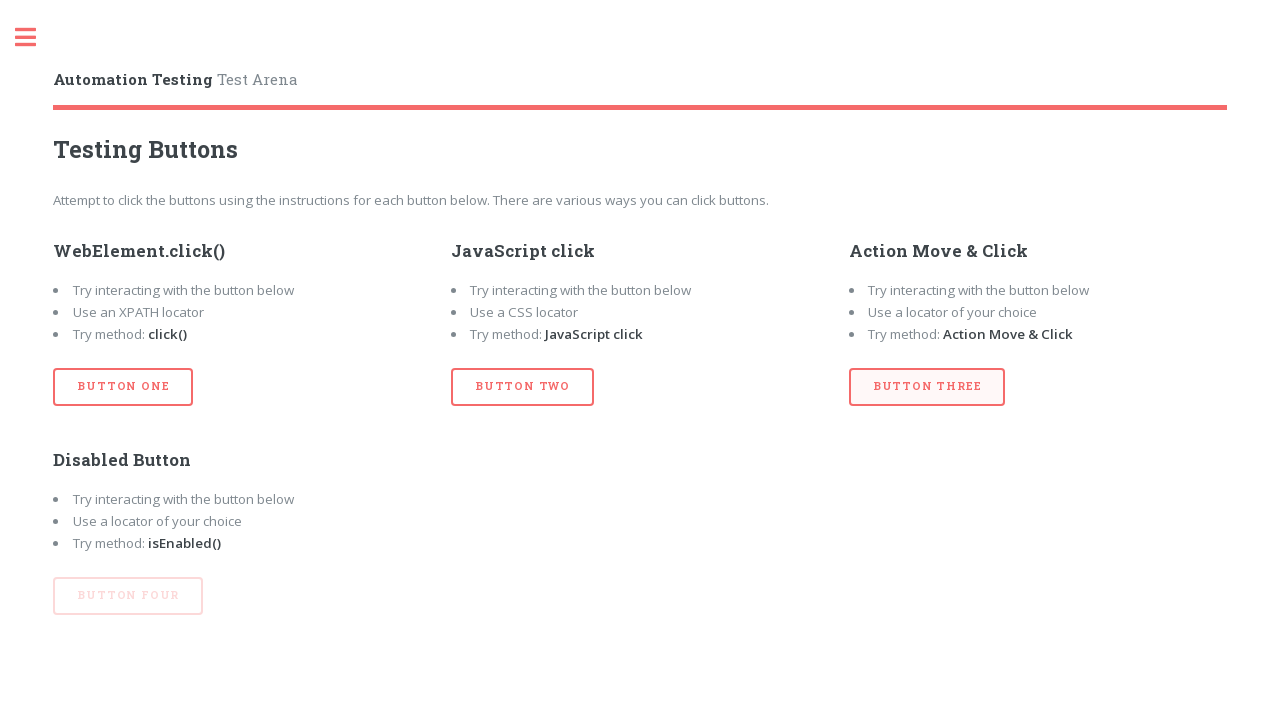

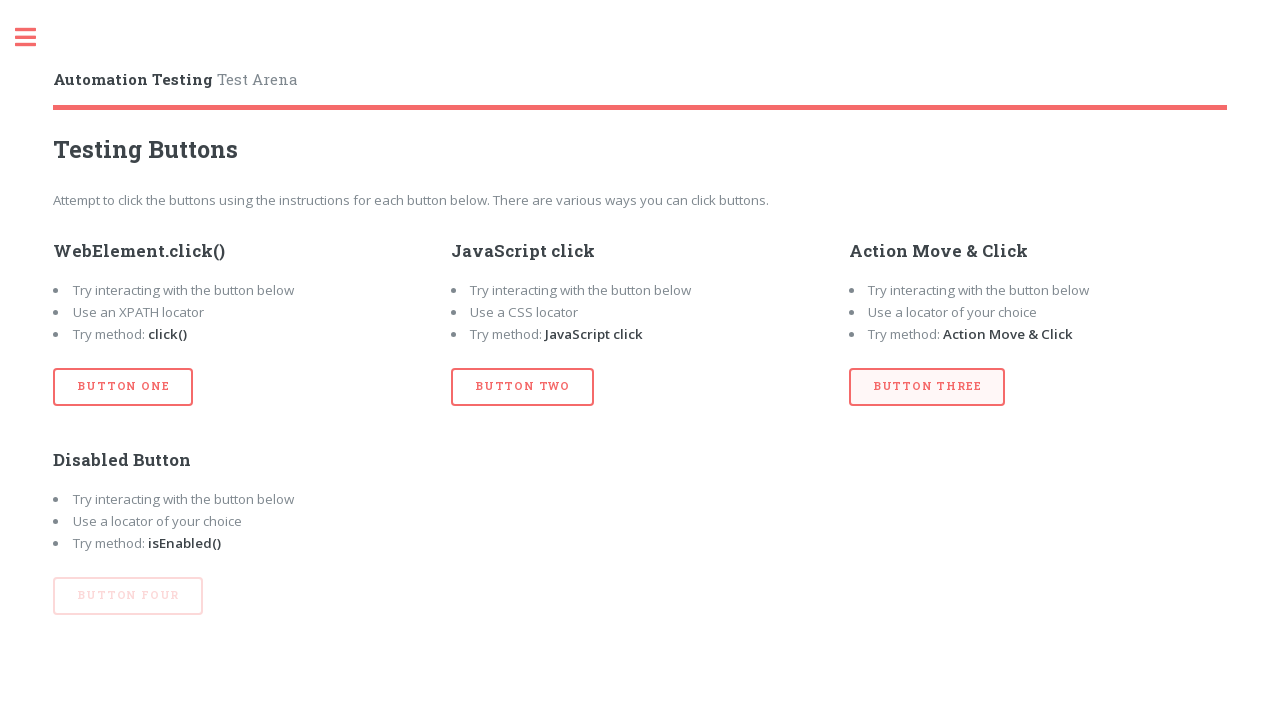